Tests that entered text is trimmed when editing a todo item

Starting URL: https://demo.playwright.dev/todomvc

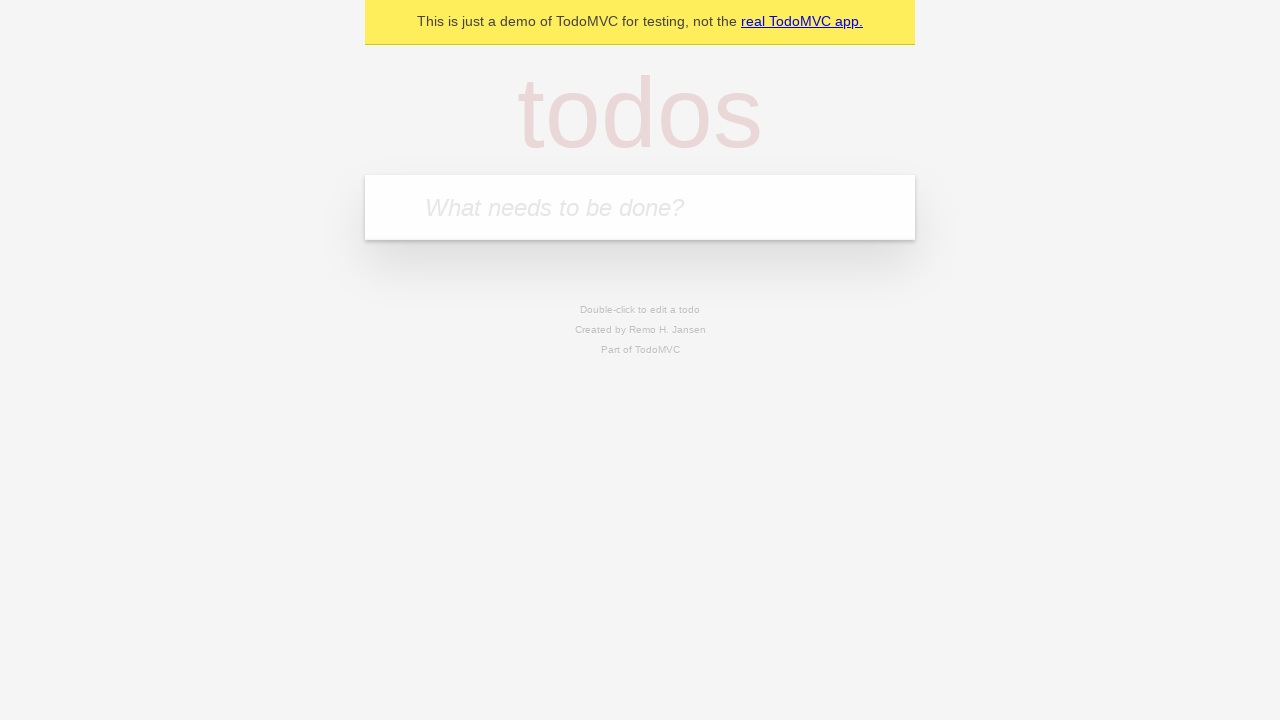

Filled first todo input with 'buy some cheese' on internal:attr=[placeholder="What needs to be done?"i]
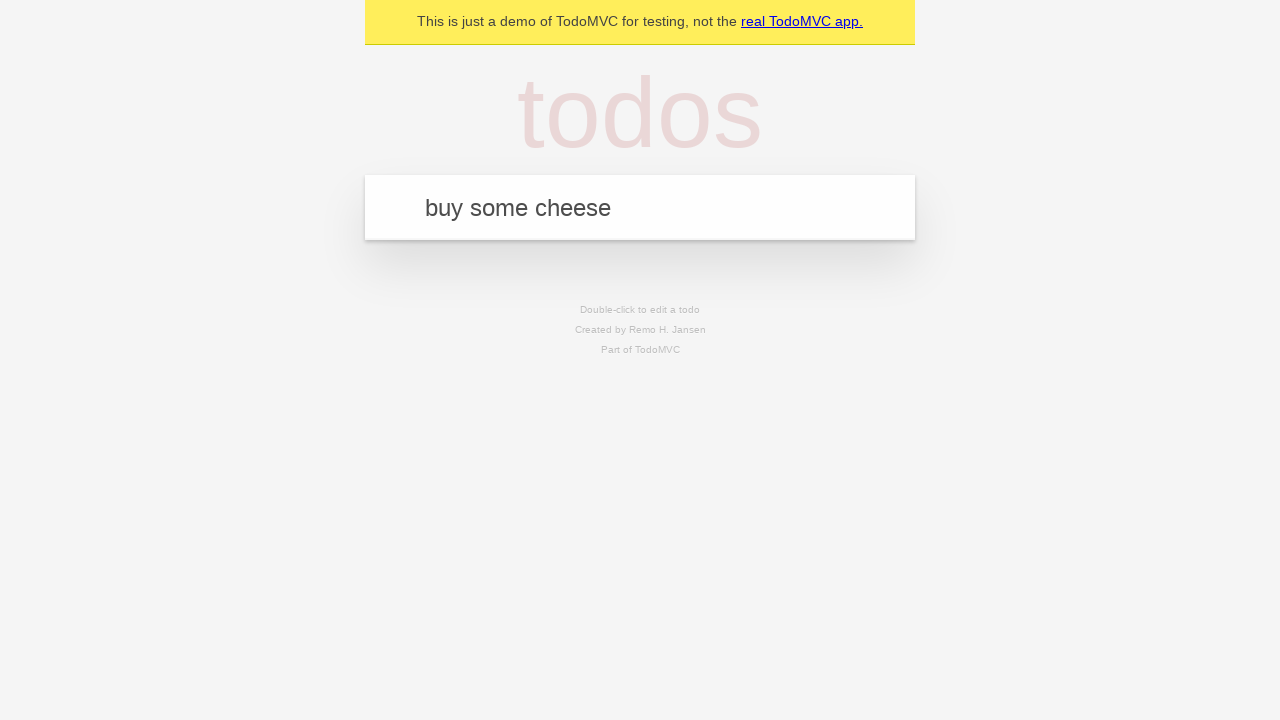

Pressed Enter to add first todo item on internal:attr=[placeholder="What needs to be done?"i]
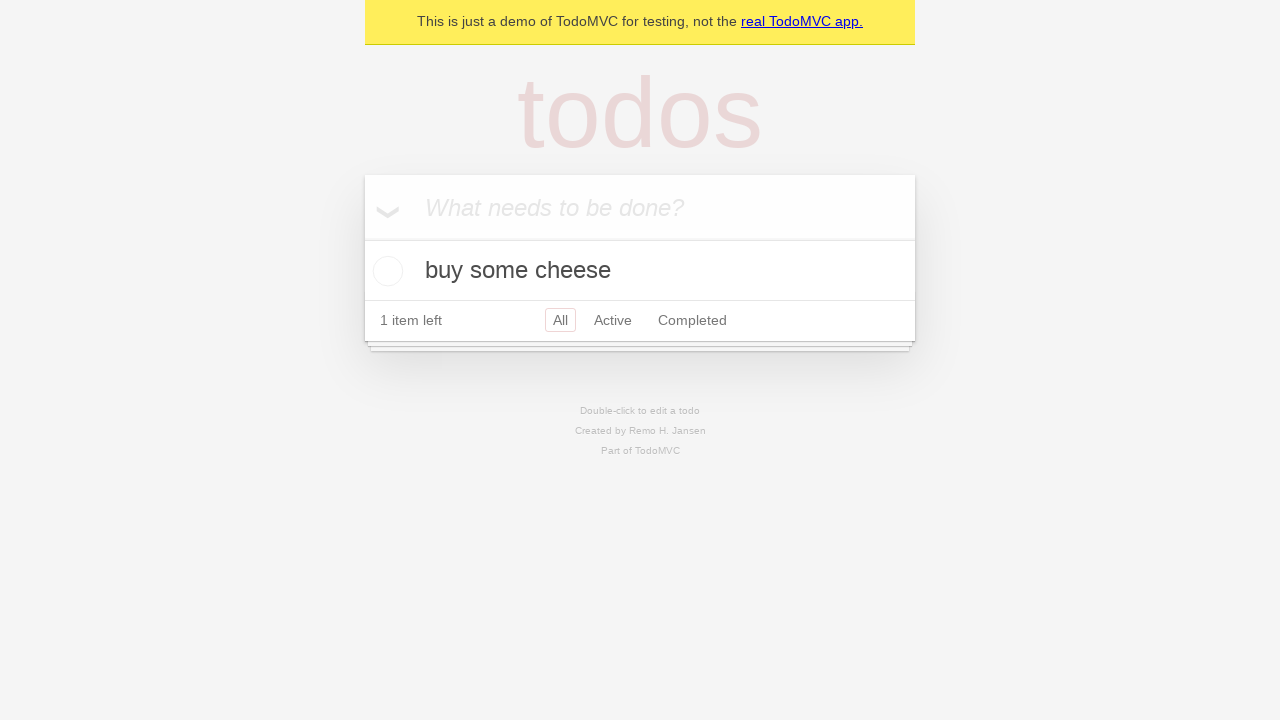

Filled second todo input with 'feed the cat' on internal:attr=[placeholder="What needs to be done?"i]
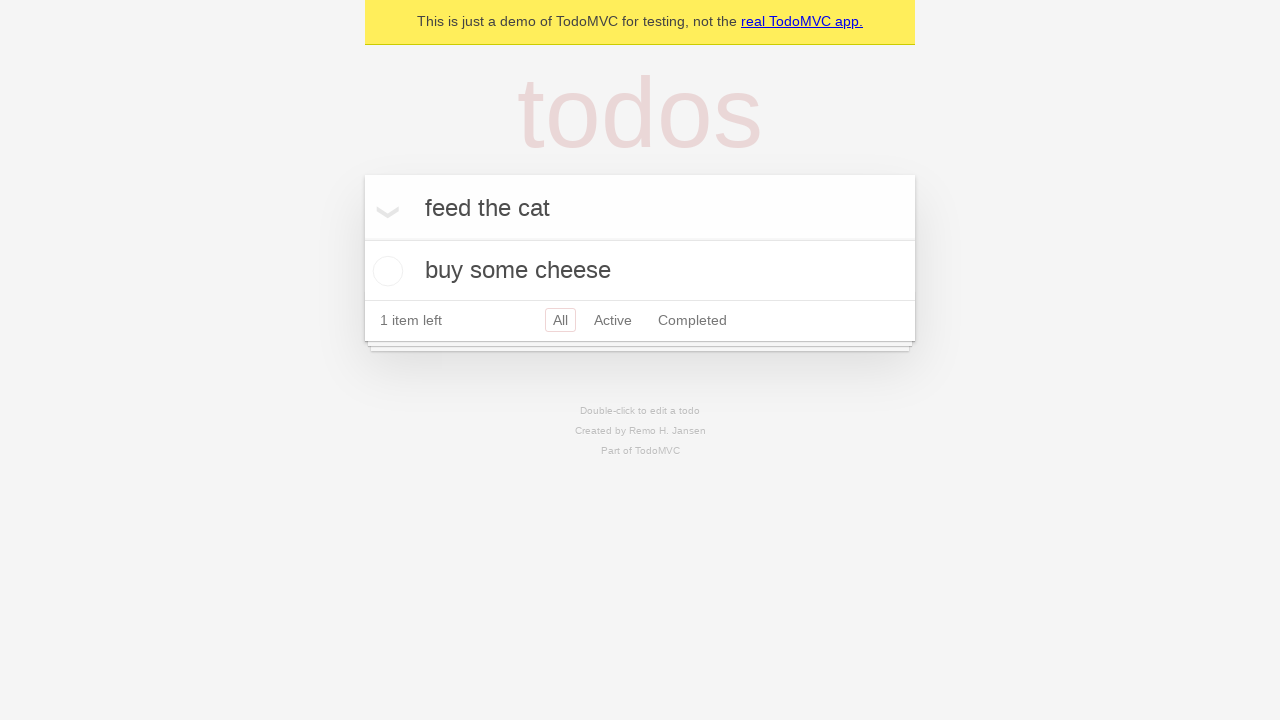

Pressed Enter to add second todo item on internal:attr=[placeholder="What needs to be done?"i]
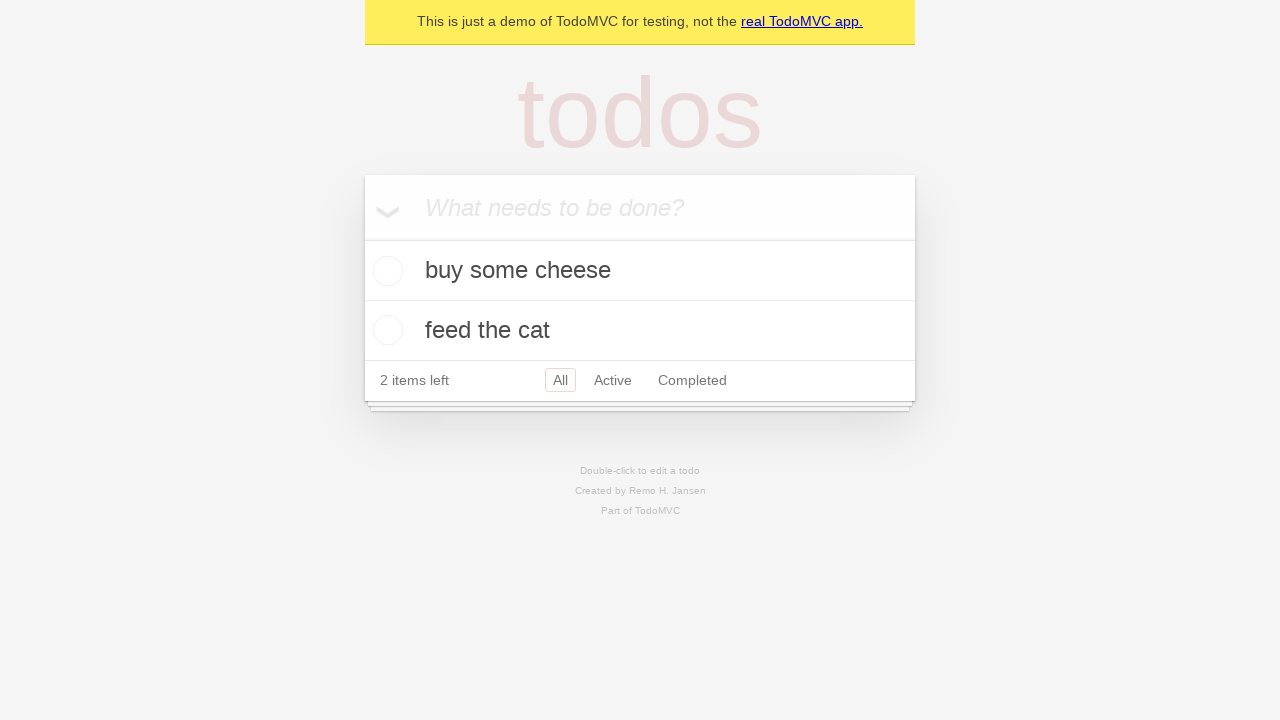

Filled third todo input with 'book a doctors appointment' on internal:attr=[placeholder="What needs to be done?"i]
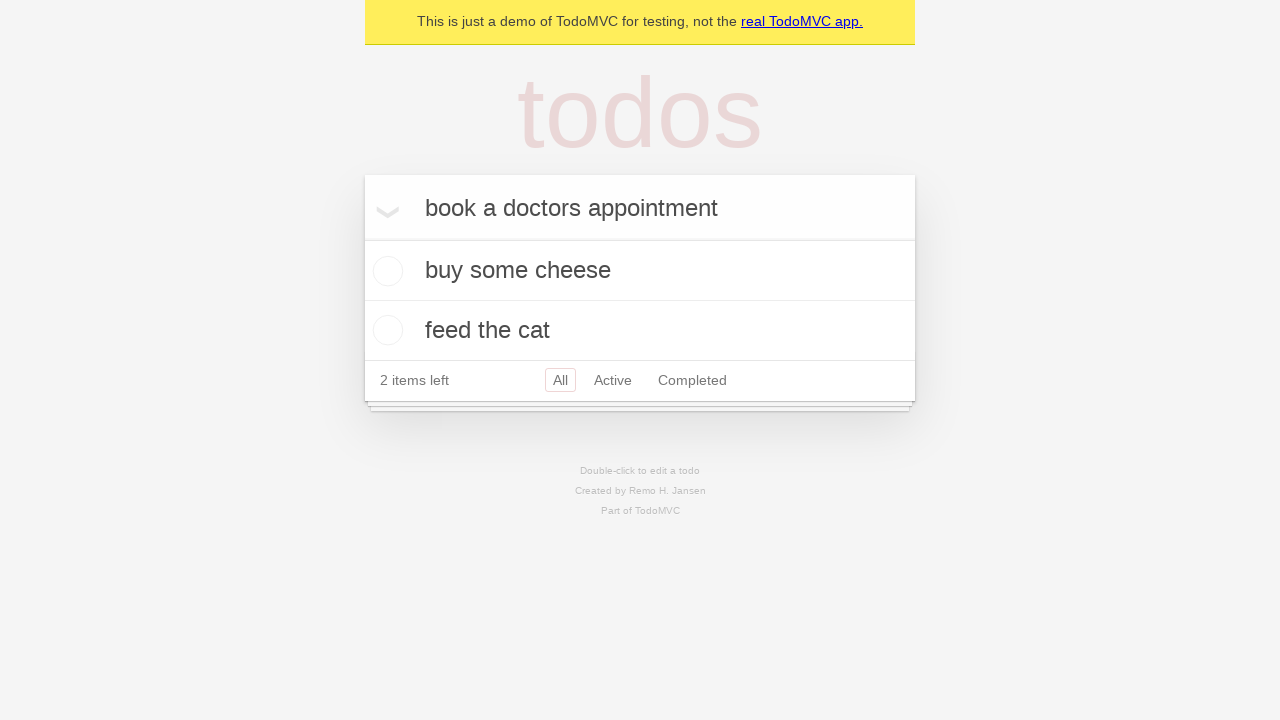

Pressed Enter to add third todo item on internal:attr=[placeholder="What needs to be done?"i]
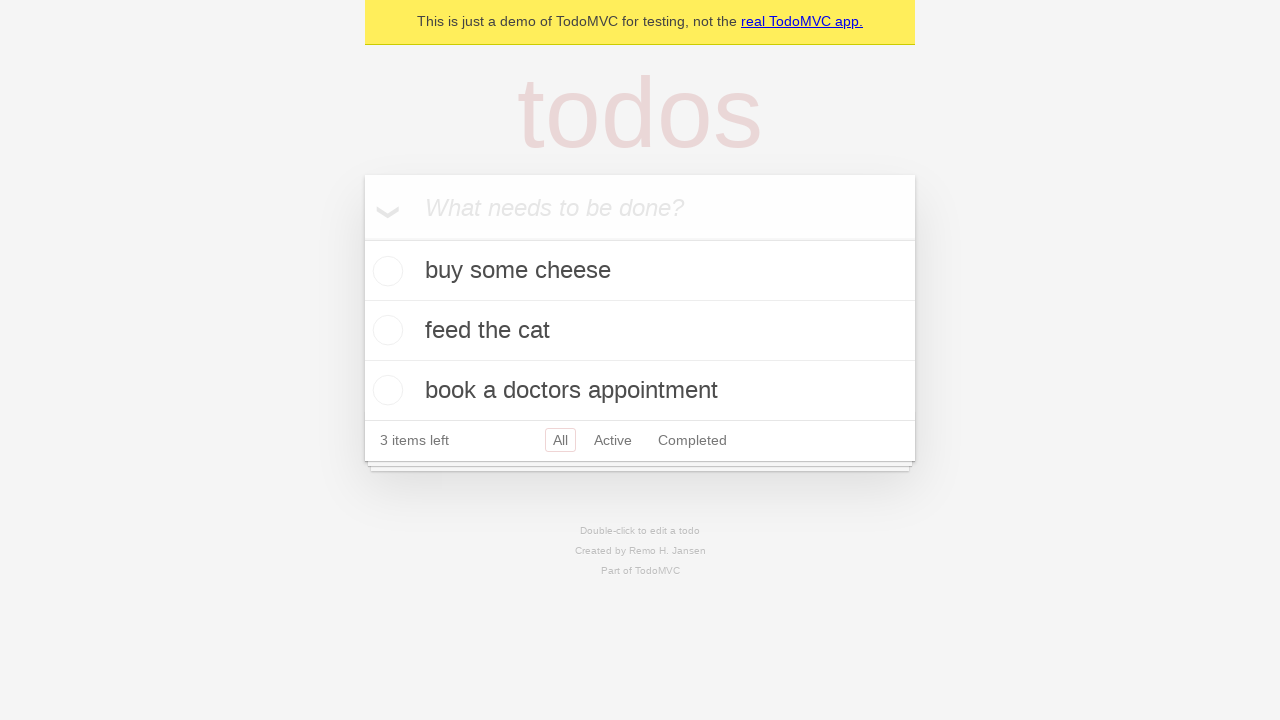

Waited for third todo item to appear
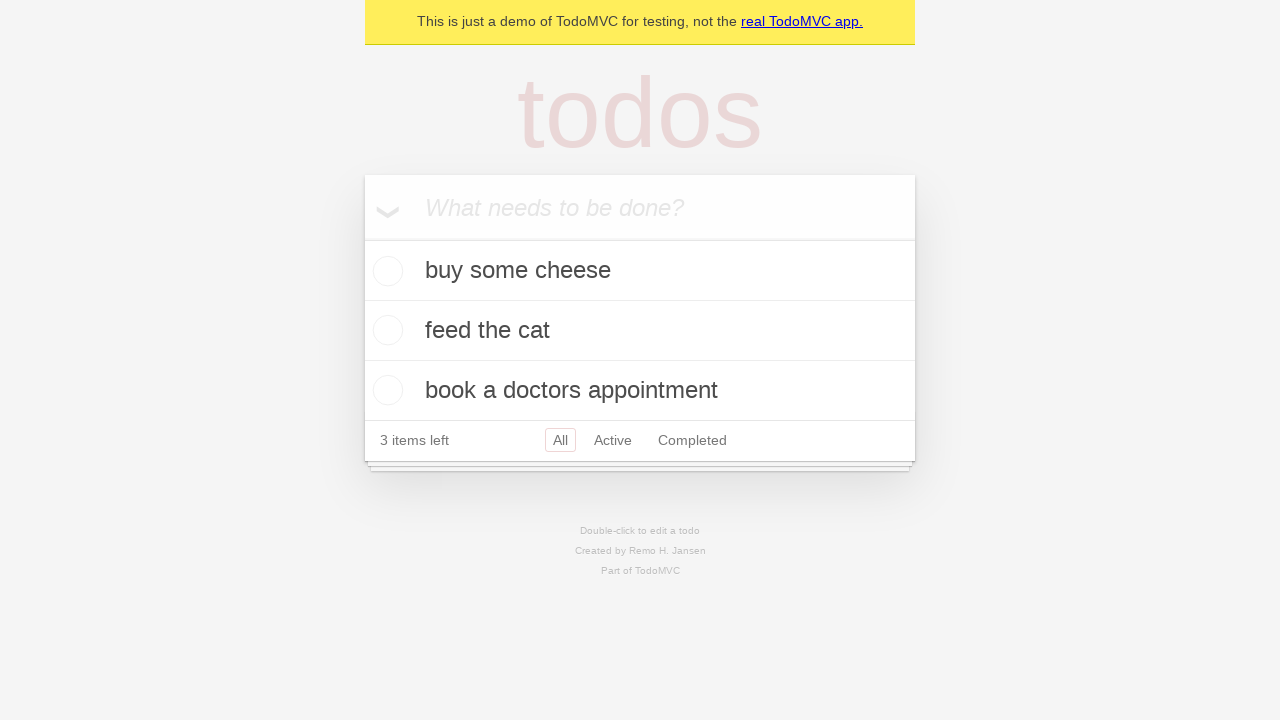

Double-clicked second todo item to enter edit mode at (640, 331) on internal:testid=[data-testid="todo-item"s] >> nth=1
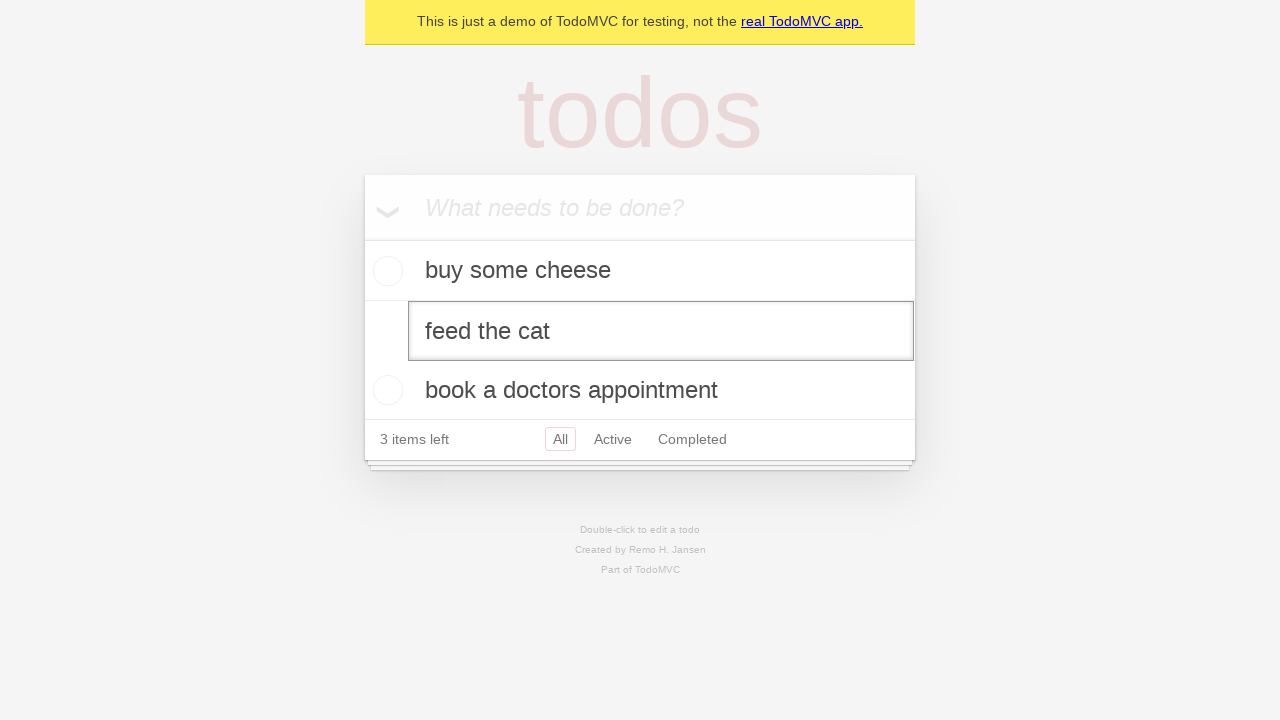

Filled edit field with '    buy some sausages    ' (with leading and trailing spaces) on internal:testid=[data-testid="todo-item"s] >> nth=1 >> internal:role=textbox[nam
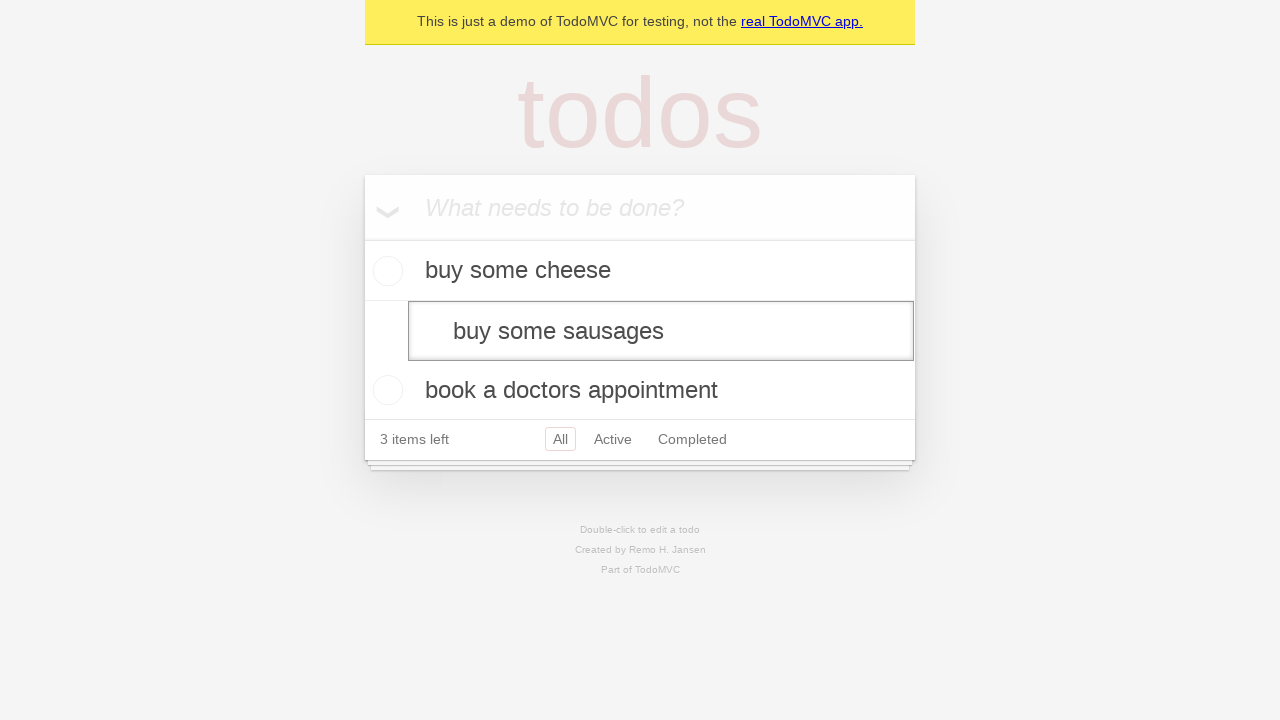

Pressed Enter to confirm edit and verify text is trimmed on internal:testid=[data-testid="todo-item"s] >> nth=1 >> internal:role=textbox[nam
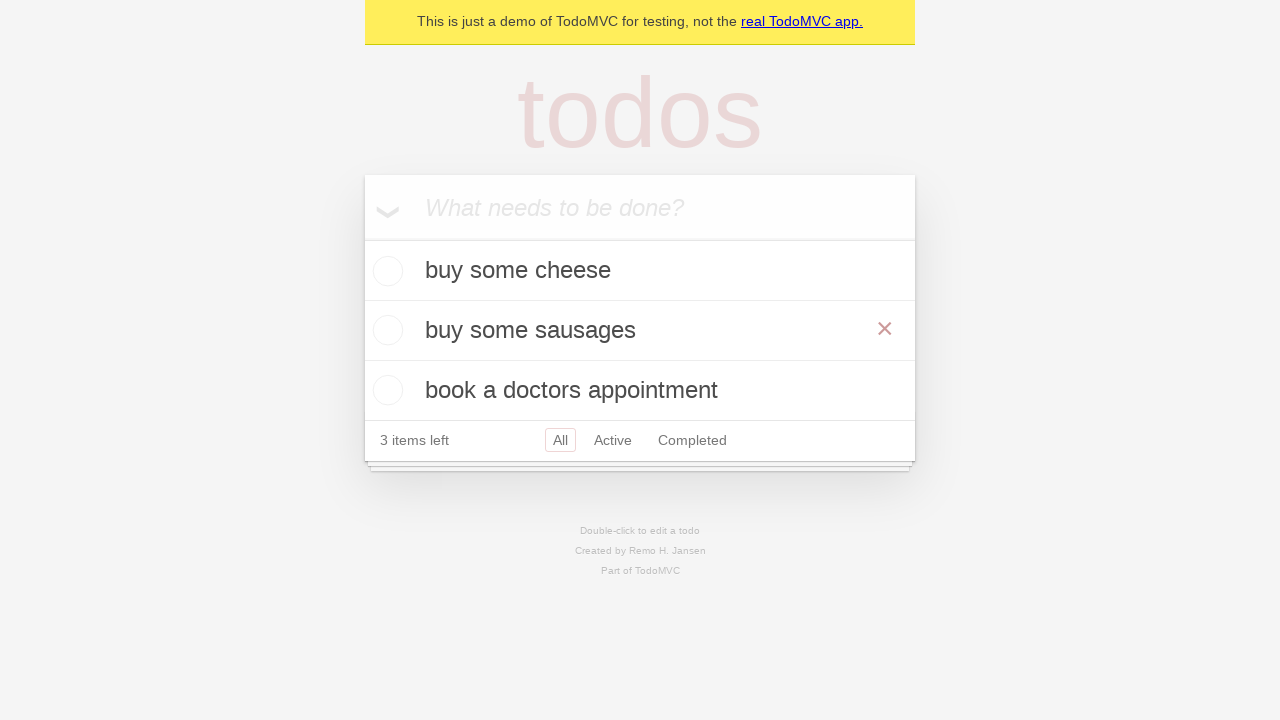

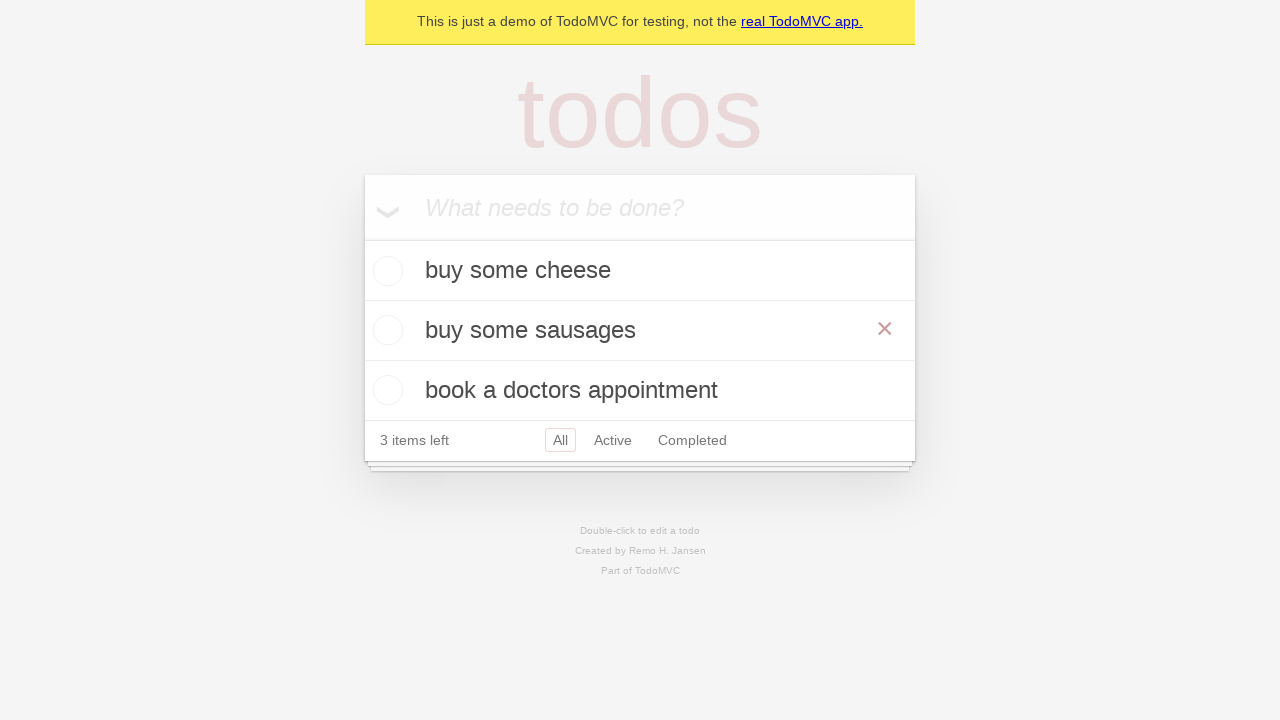